Tests drag and drop functionality by dragging an element from a source position and dropping it onto a target element

Starting URL: https://demoqa.com/droppable

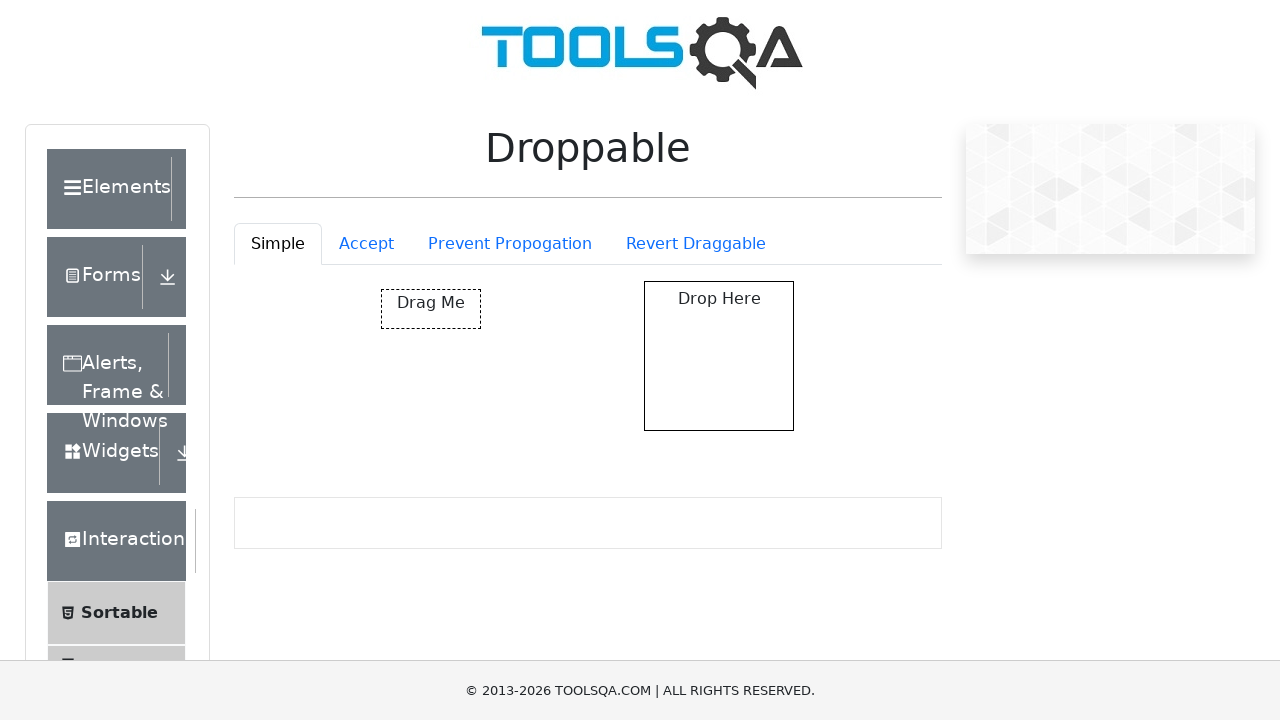

Waited for draggable element to be visible
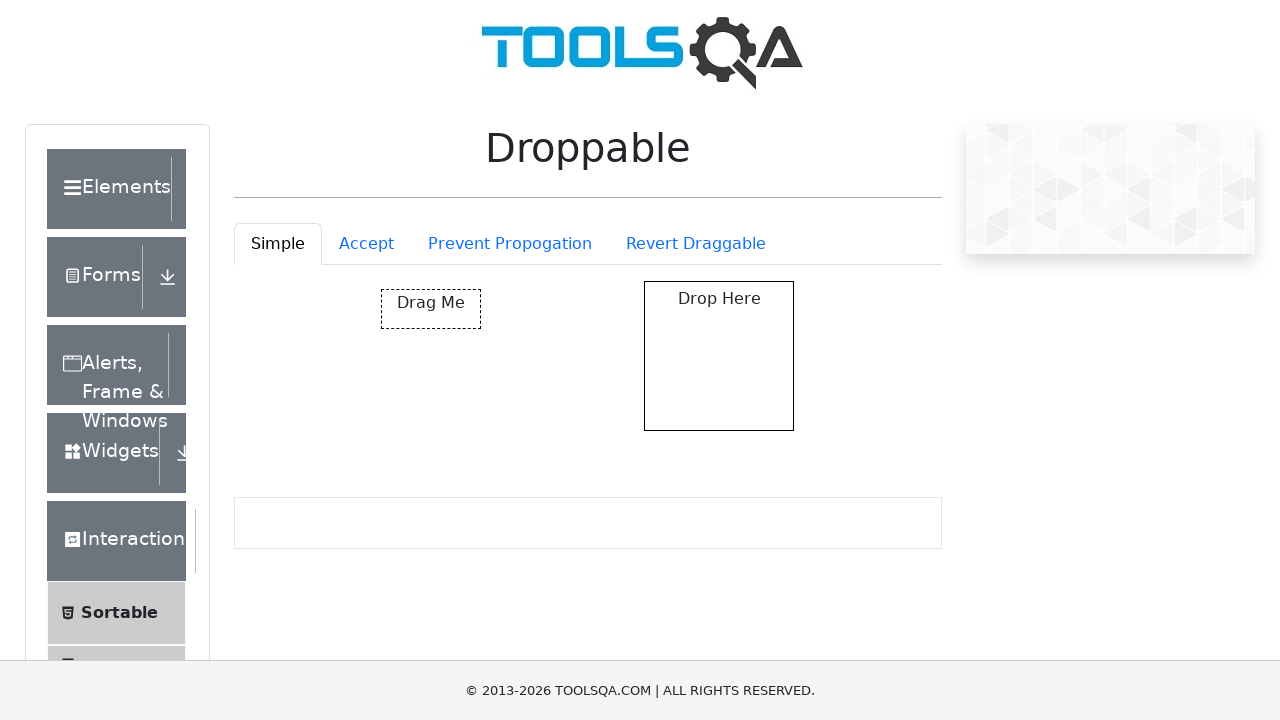

Waited for droppable element to be visible
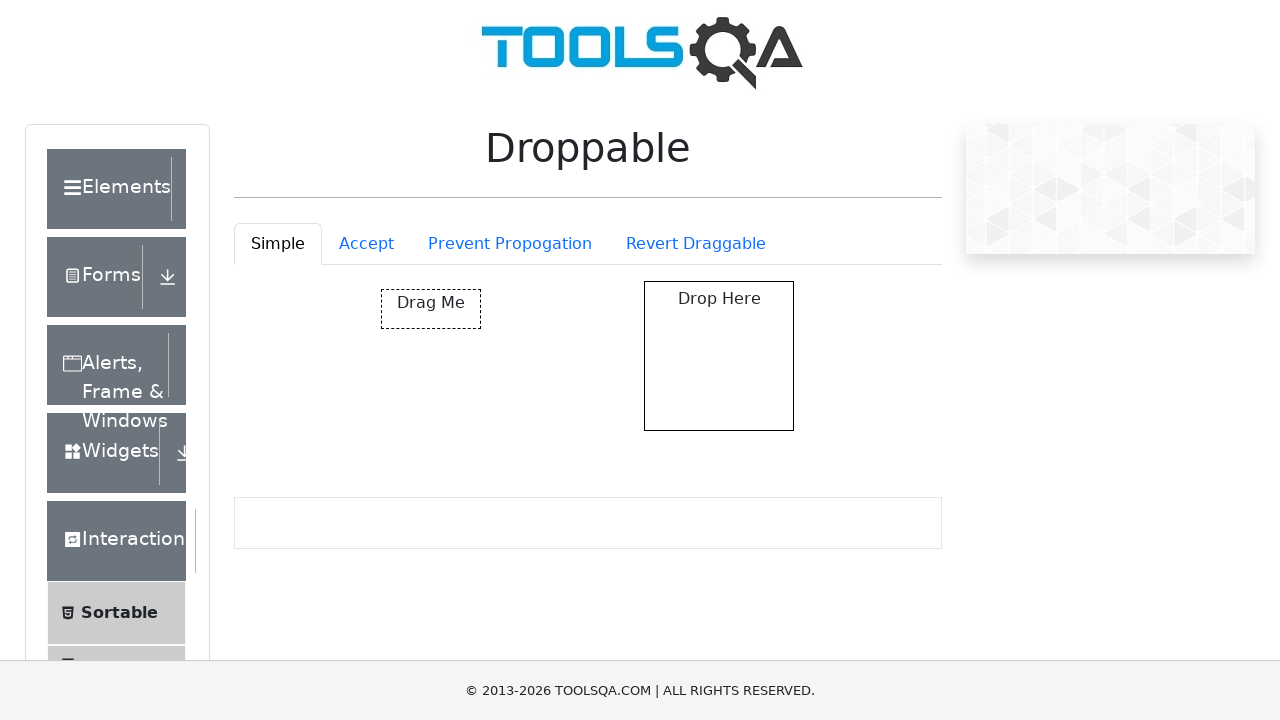

Dragged element from source position and dropped it onto target element at (719, 356)
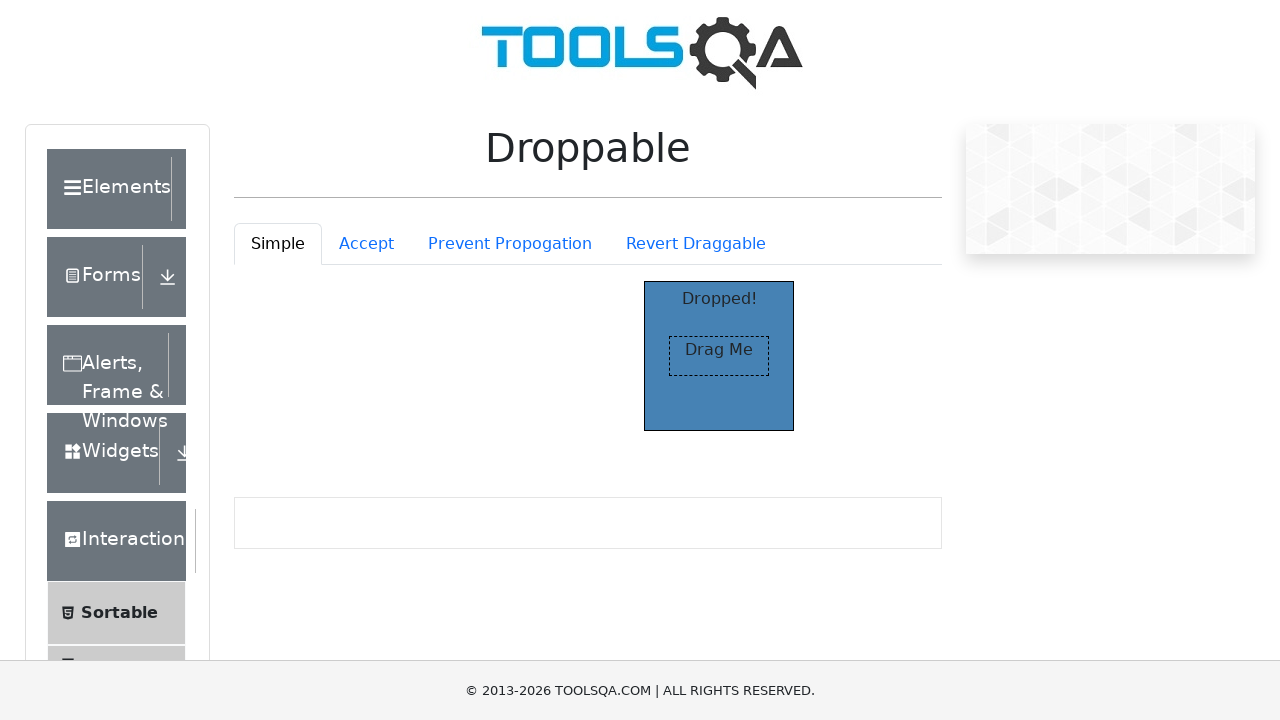

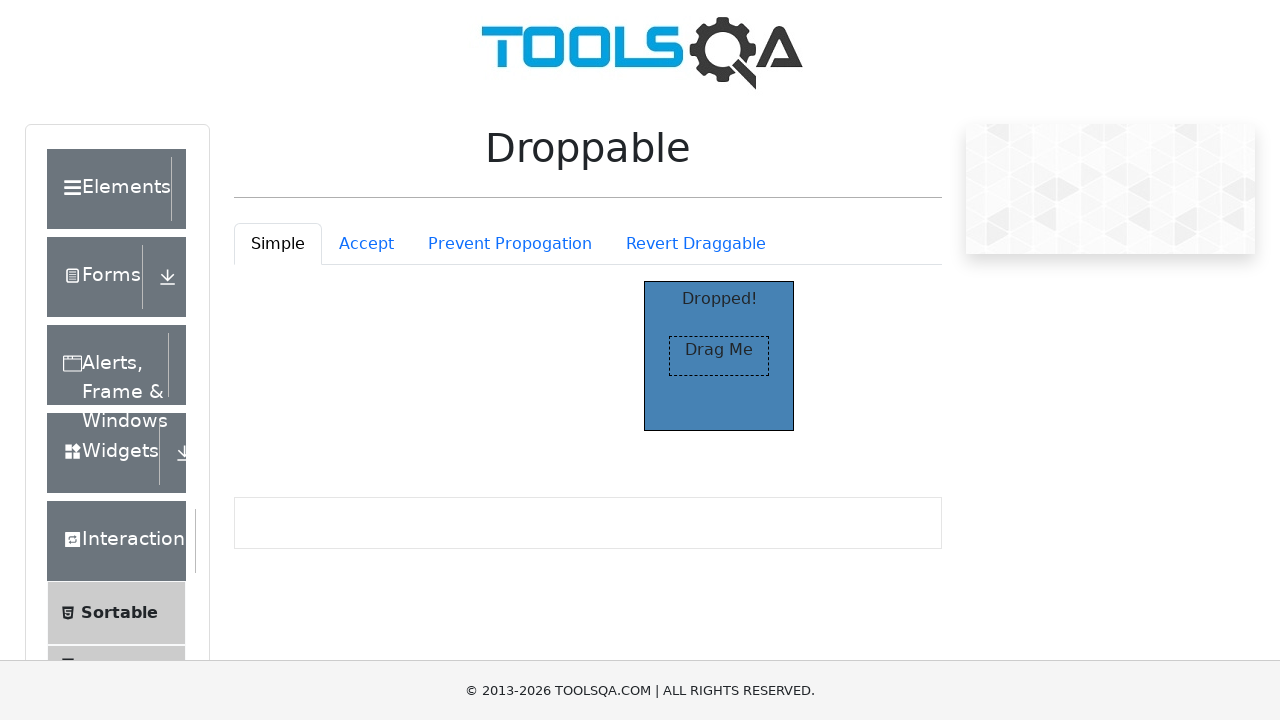